Tests a vegetable shopping site by searching for products containing "ca", verifying 4 results are displayed, adding specific items to cart, and validating the brand logo text

Starting URL: https://rahulshettyacademy.com/seleniumPractise/#/

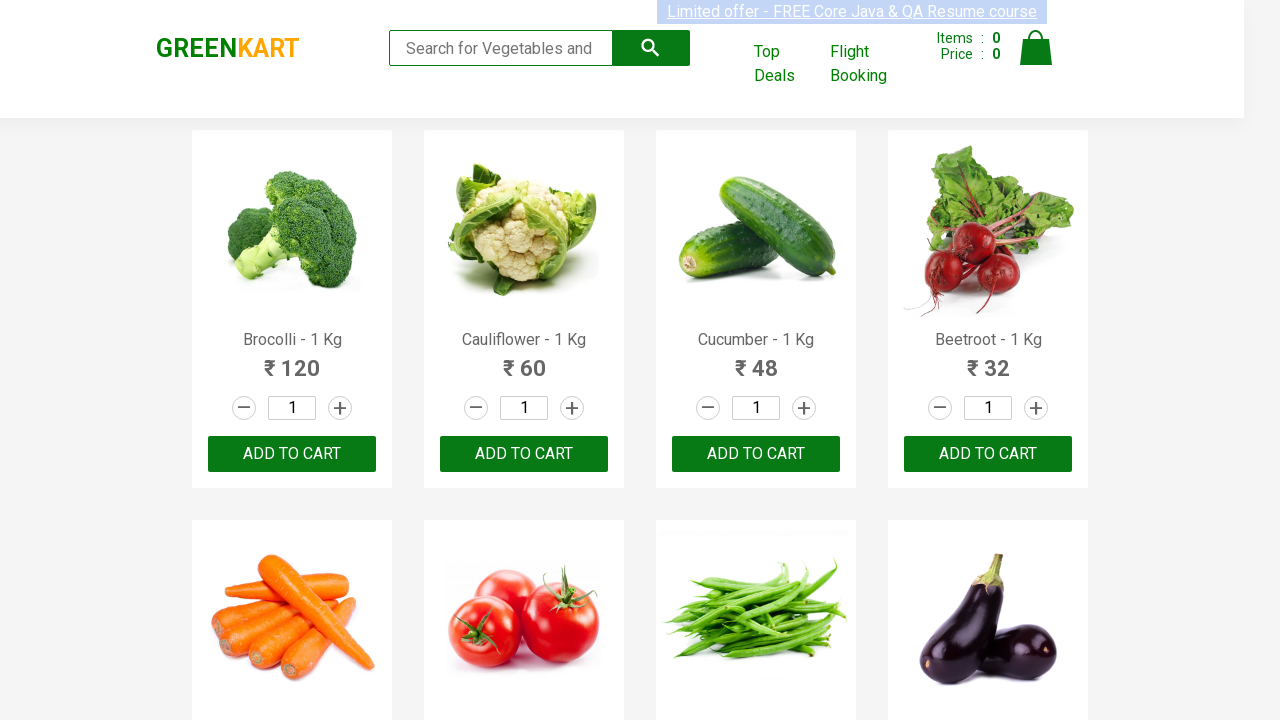

Filled search field with 'ca' on .search-keyword
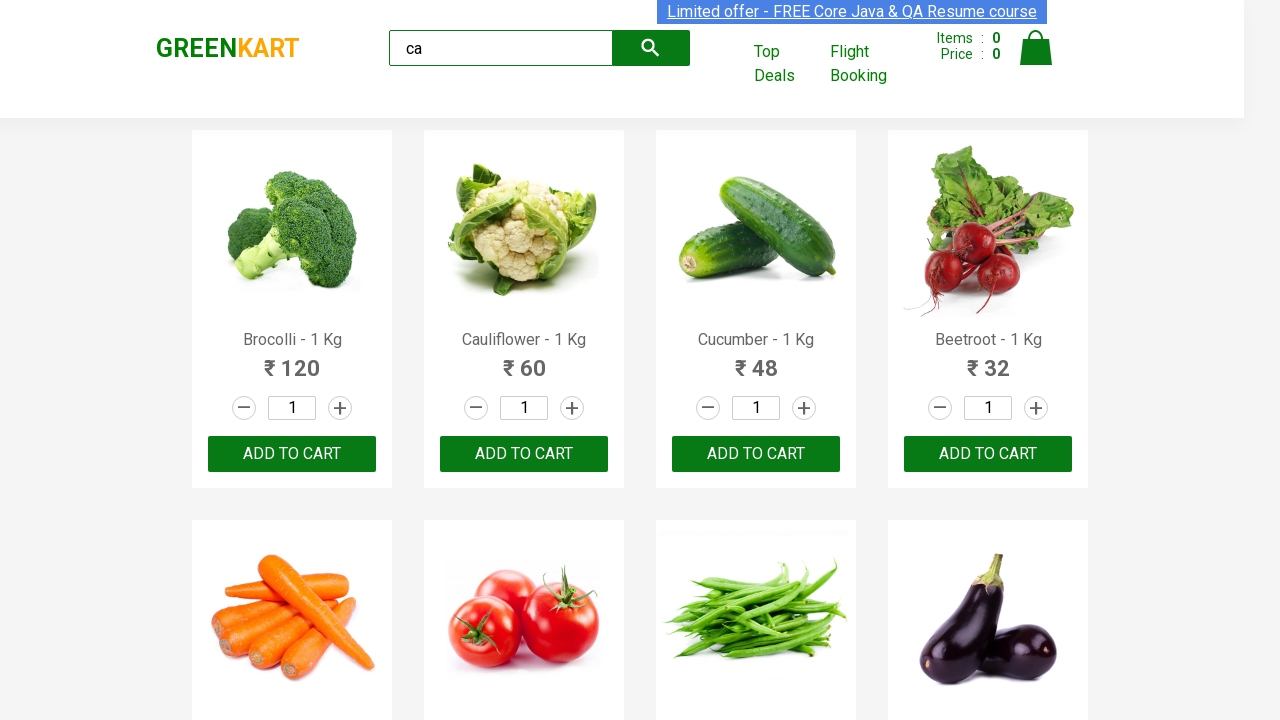

Waited 2 seconds for search results to load
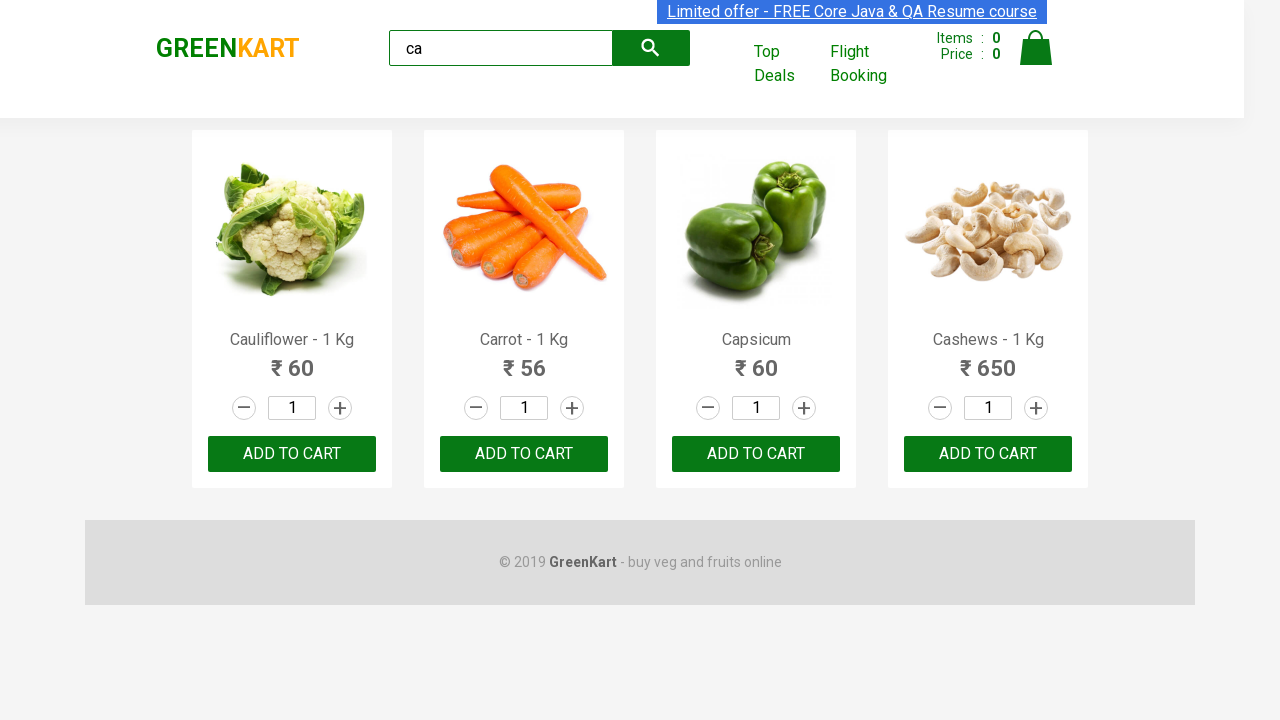

Verified 4 visible products are displayed
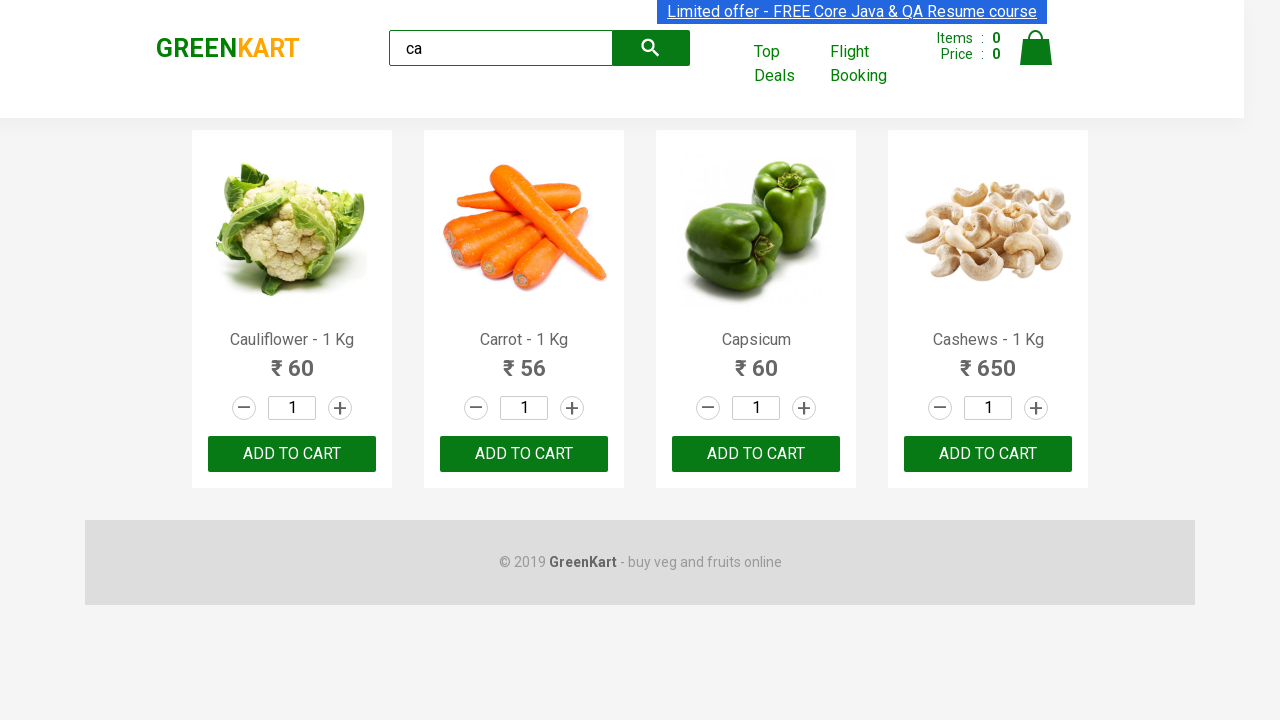

Clicked ADD TO CART on the 3rd product at (756, 454) on .products .product >> nth=2 >> text=ADD TO CART
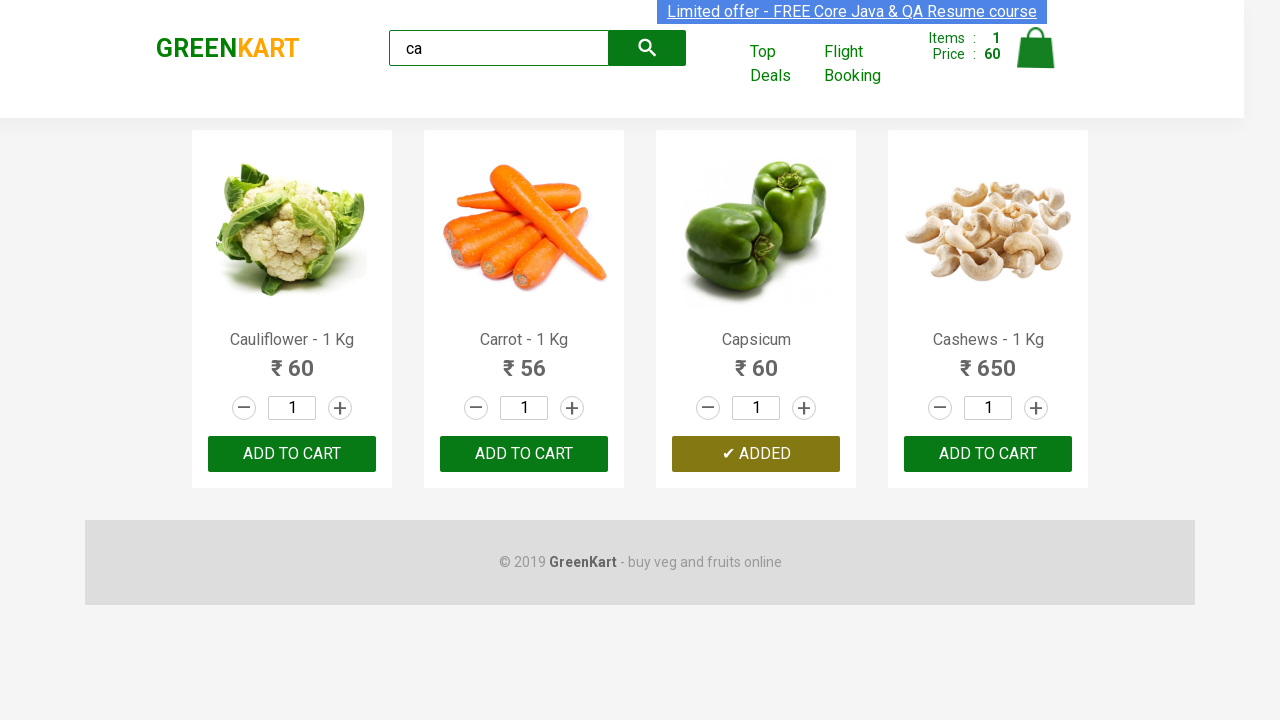

Clicked ADD TO CART button for Cashews product at (988, 454) on .products .product >> nth=3 >> button
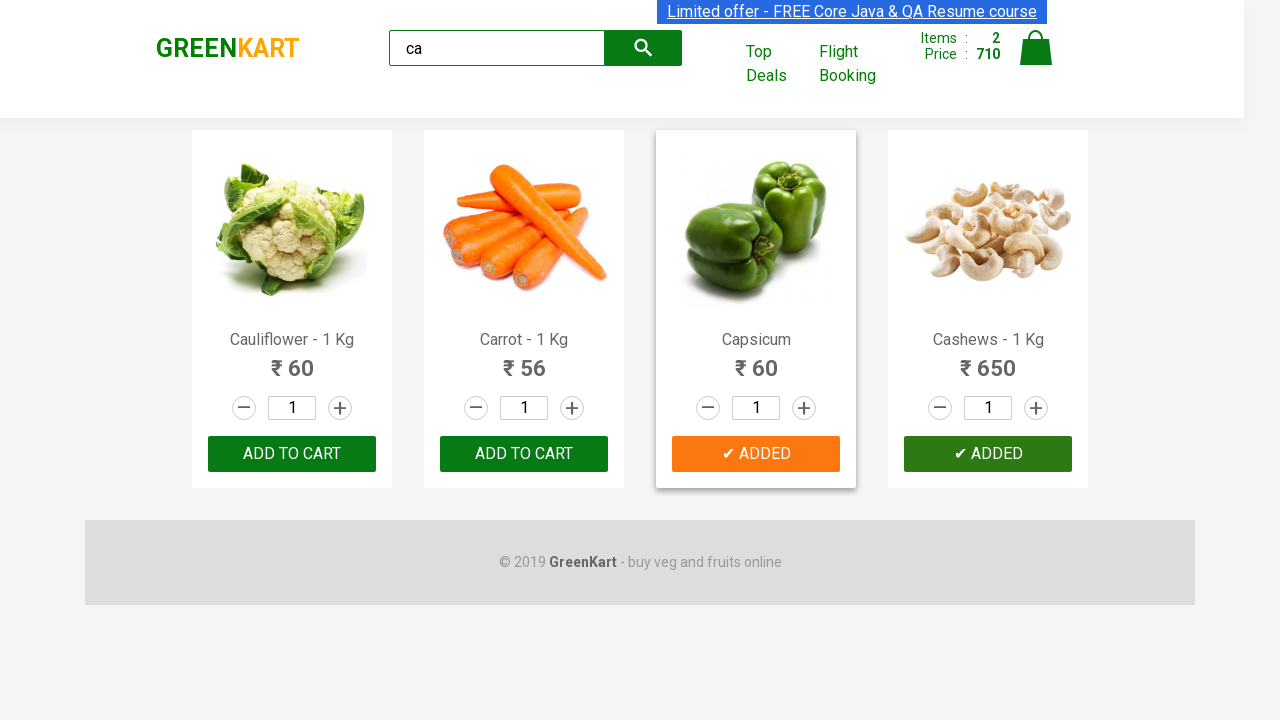

Verified brand logo text is 'GREENKART'
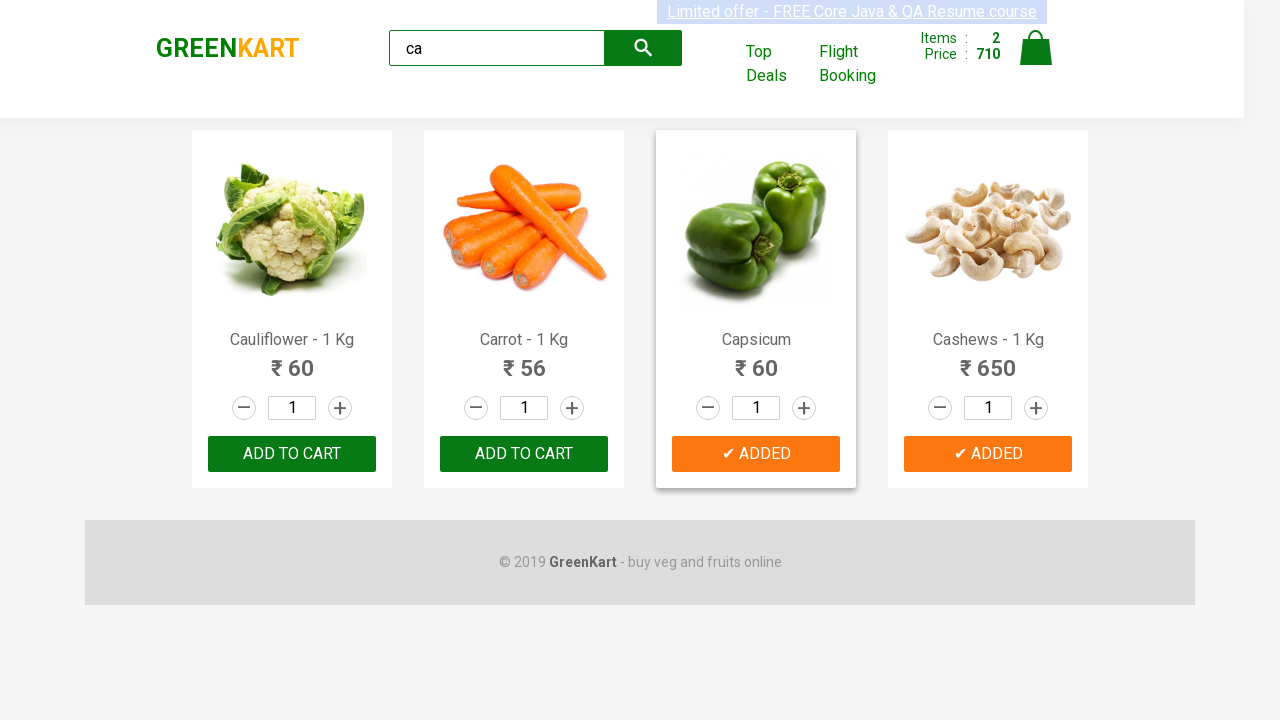

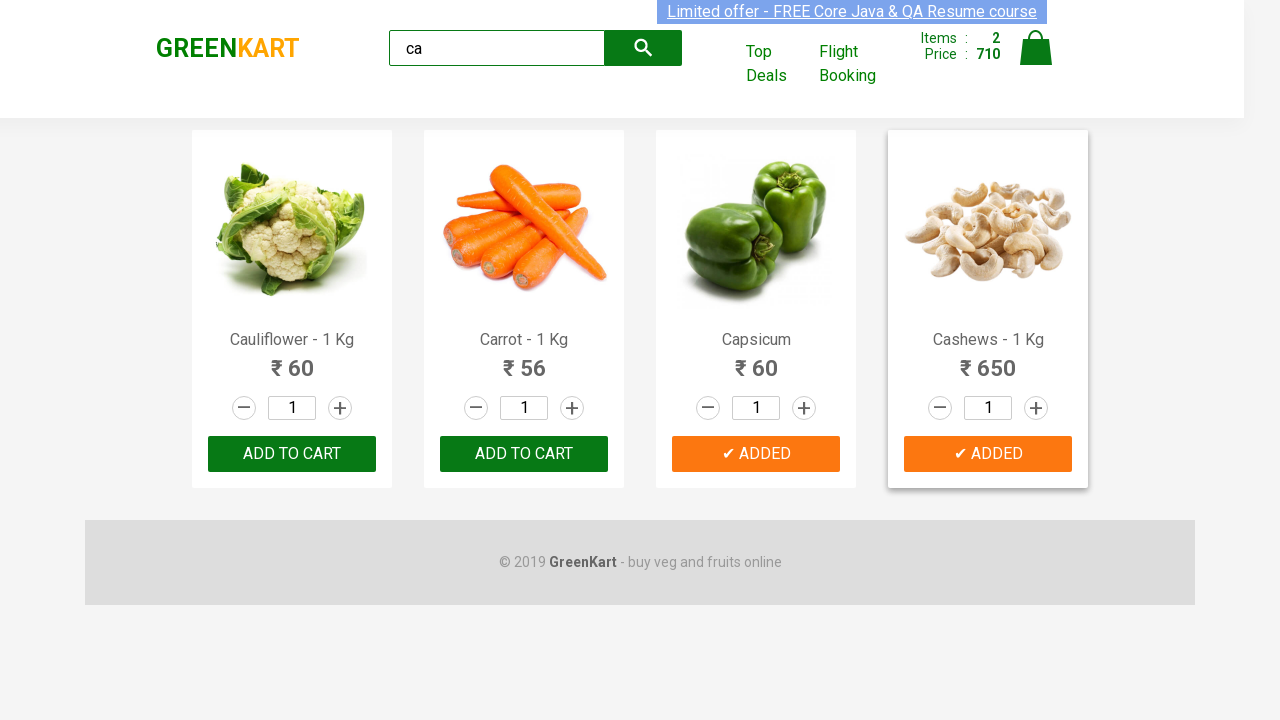